Solves a math problem by extracting two numbers from the page, calculating their sum, and selecting the result from a dropdown menu before submitting

Starting URL: http://suninjuly.github.io/selects1.html

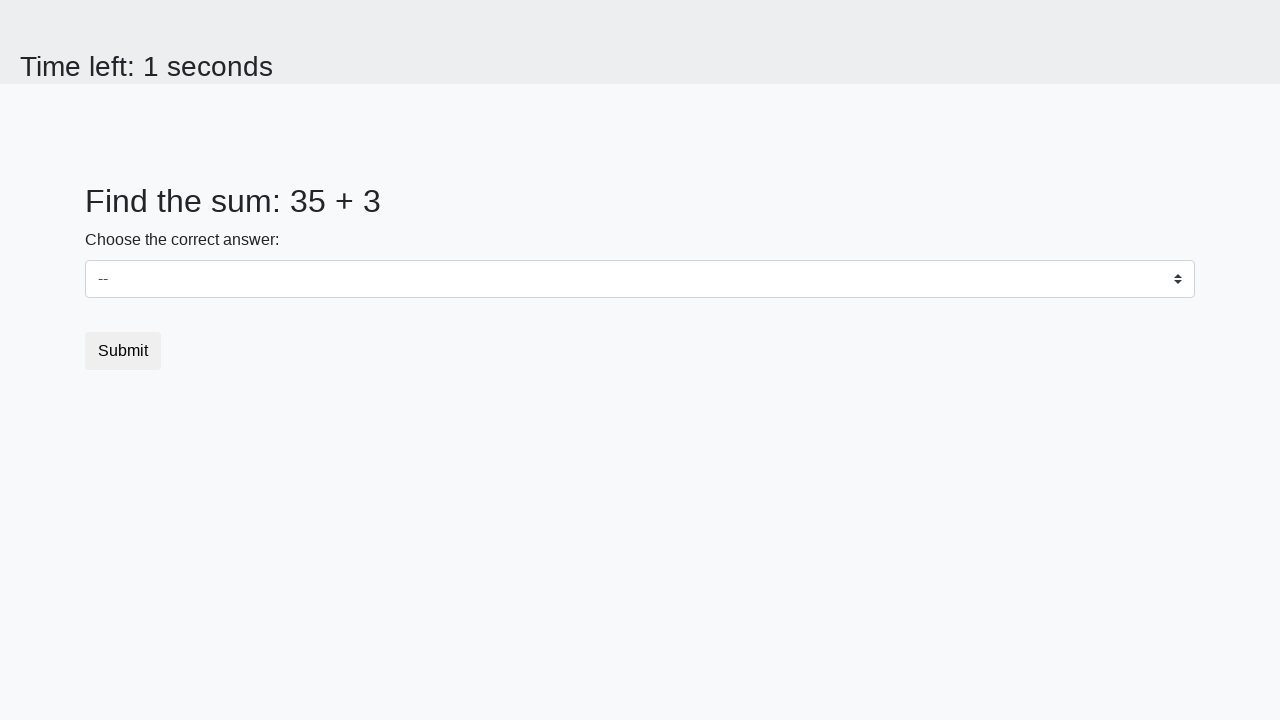

Extracted first number from span#num1
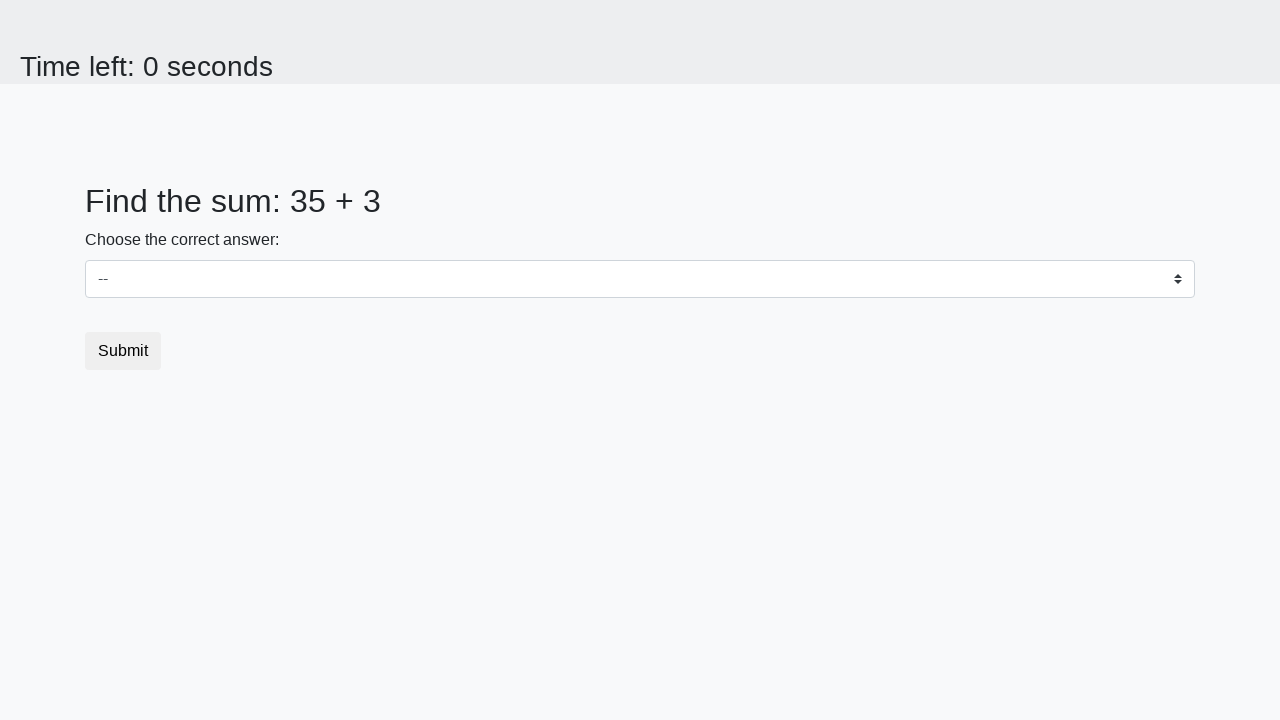

Extracted second number from span#num2
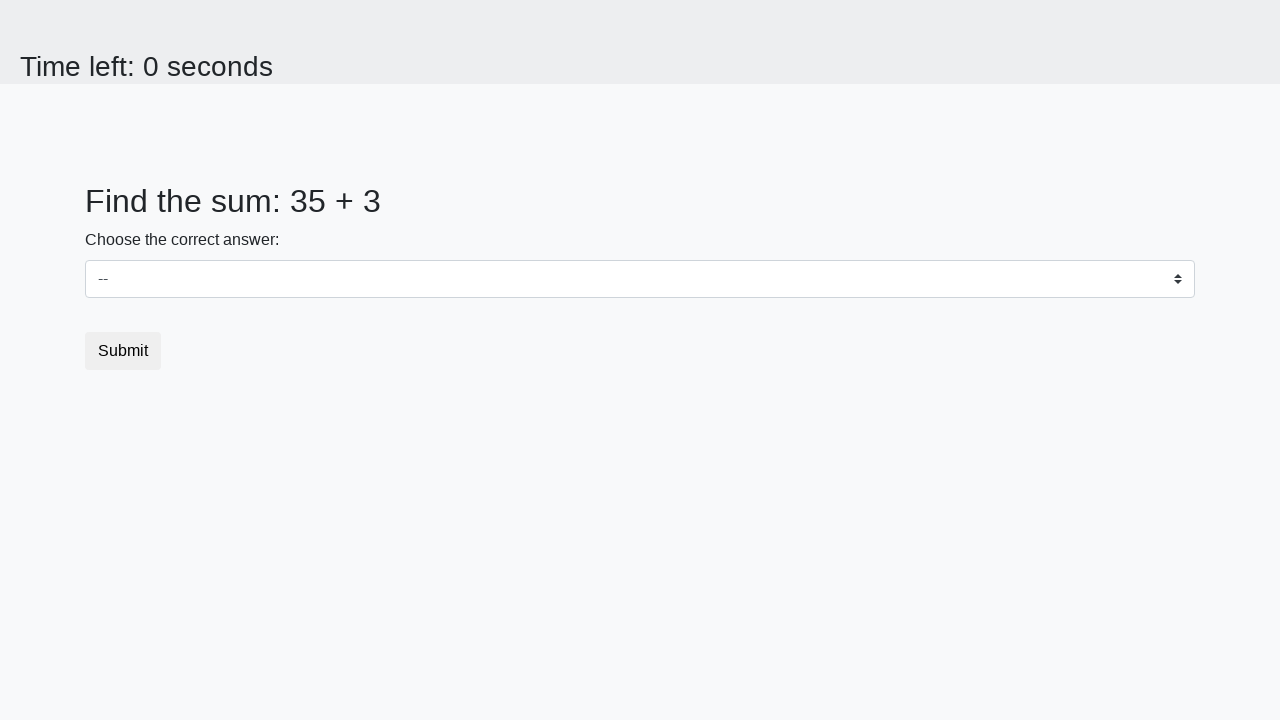

Converted first number to integer: 35
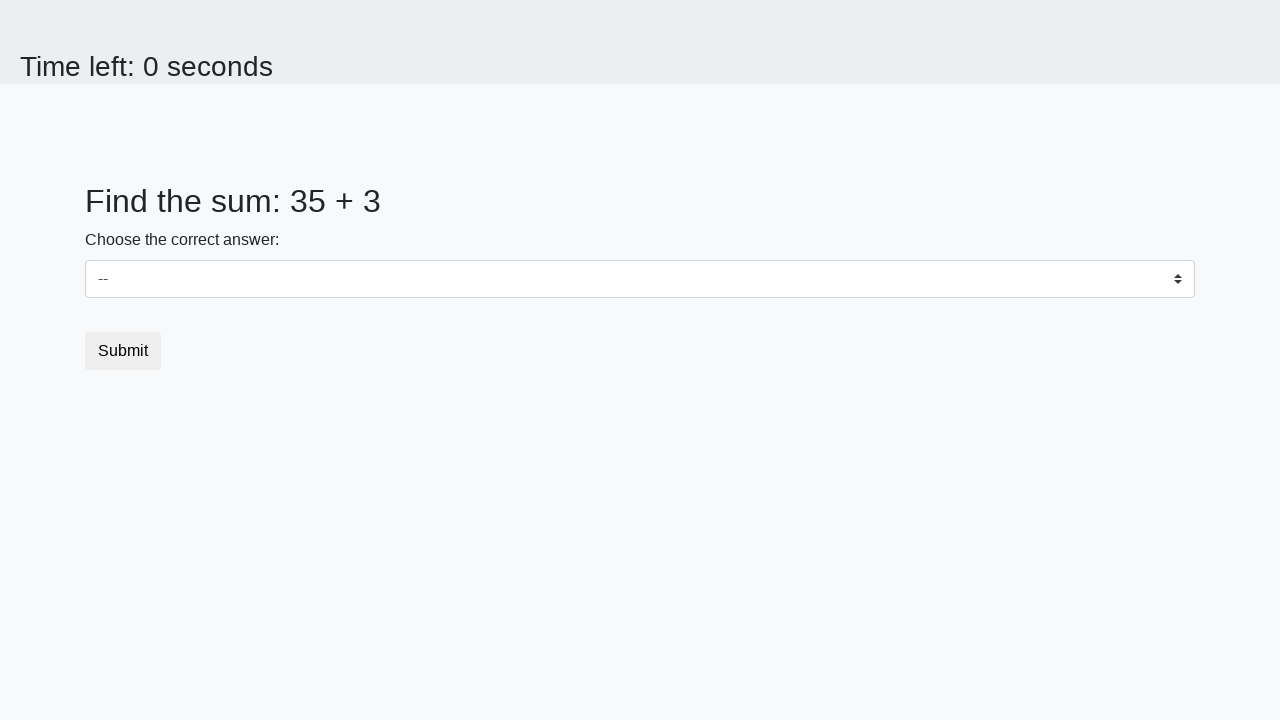

Converted second number to integer: 3
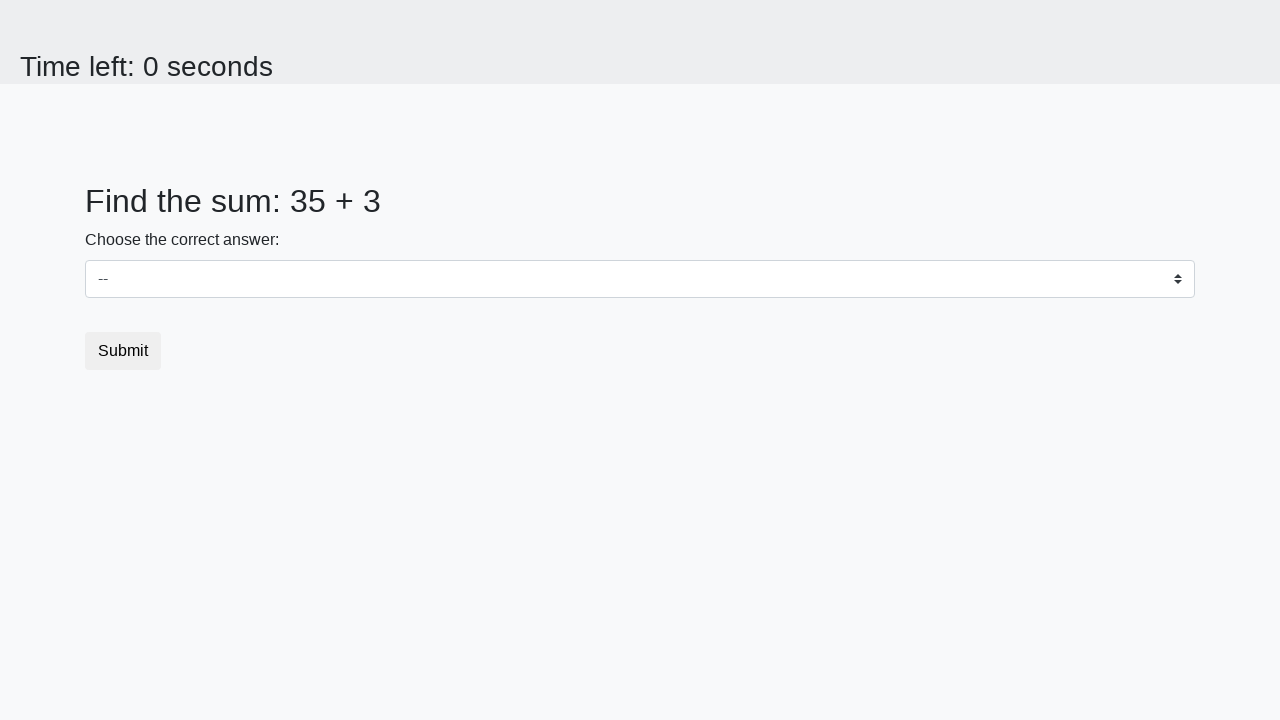

Calculated sum: 35 + 3 = 38
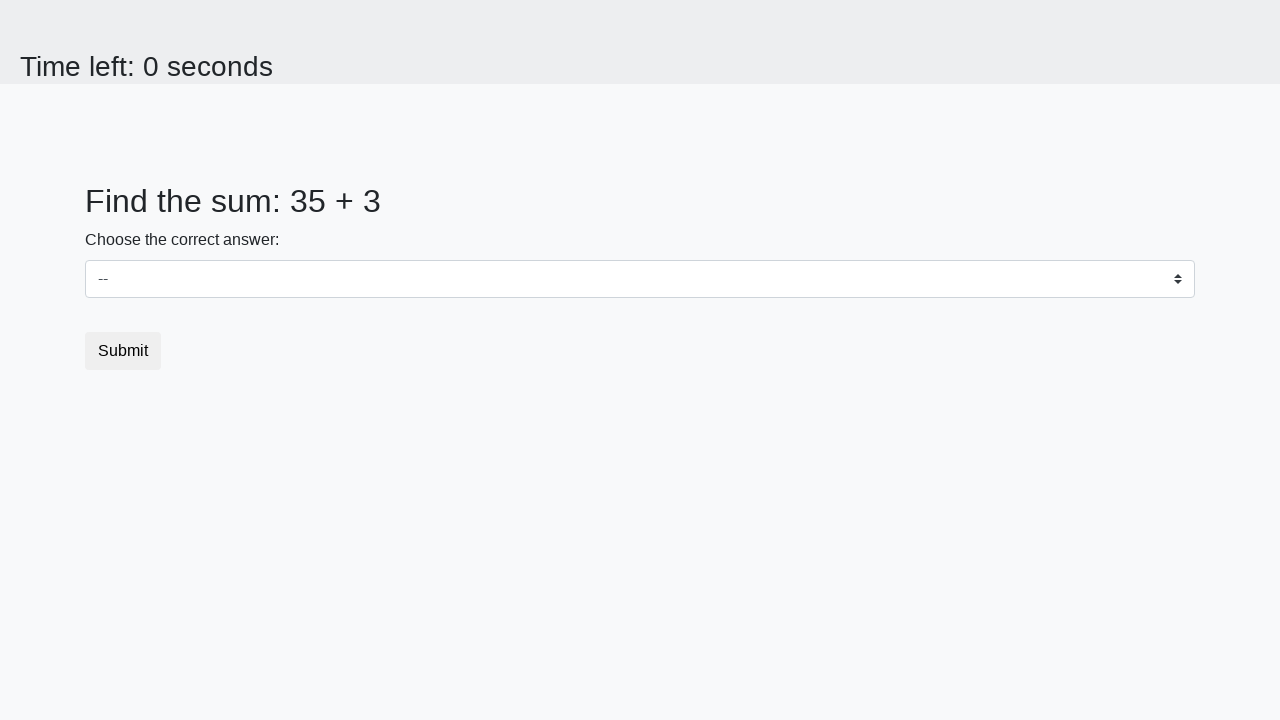

Selected result '38' from dropdown menu on select.custom-select
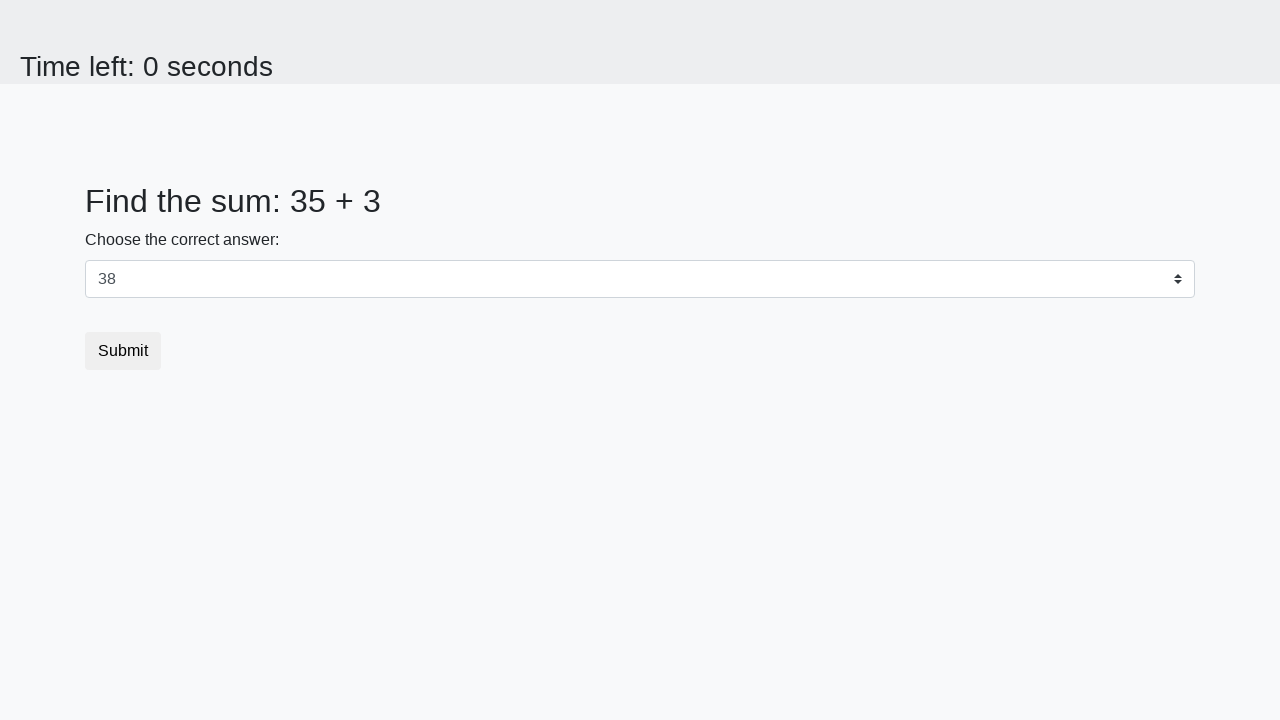

Clicked submit button to submit the form at (123, 351) on button[type="submit"]
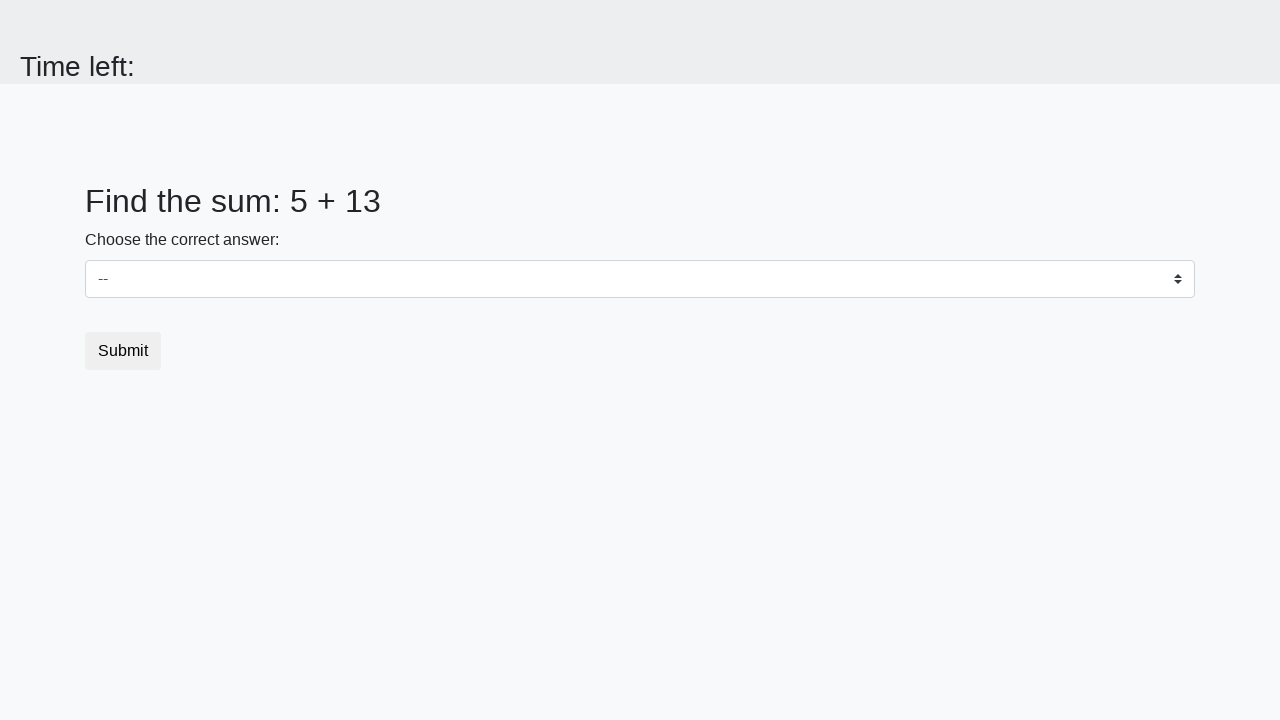

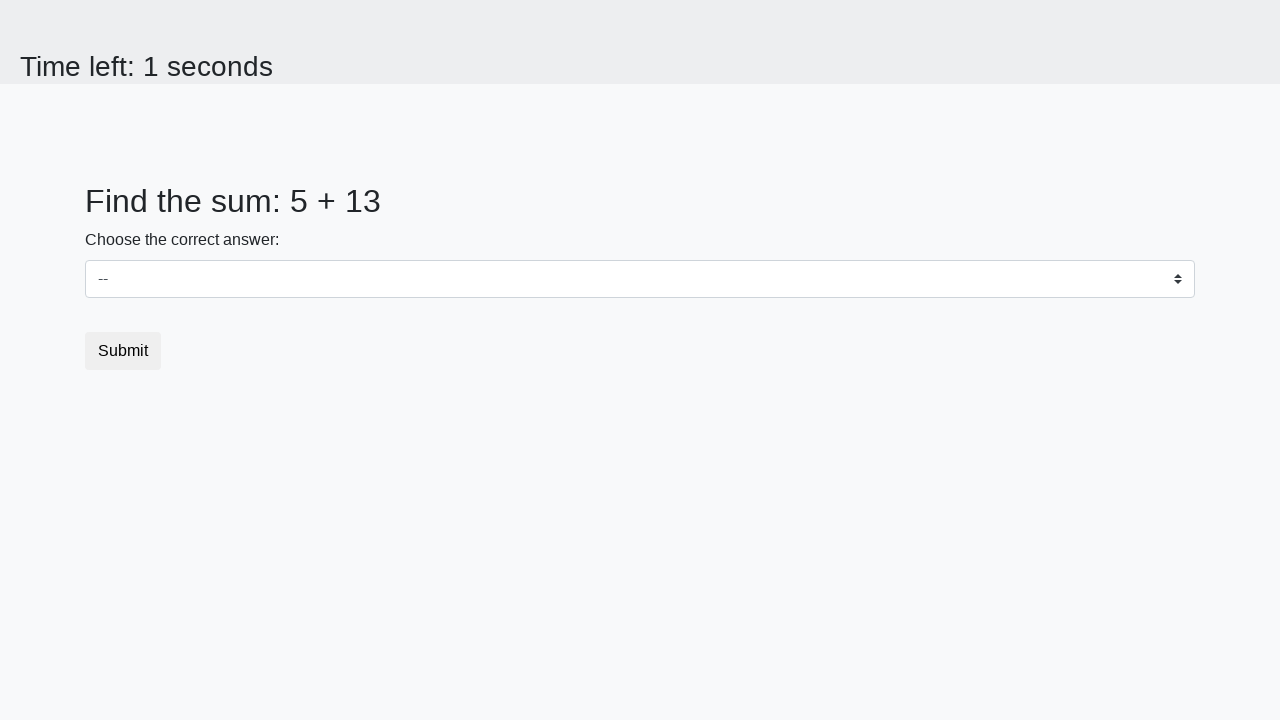